Tests JavaScript confirm dialog by clicking the JS Confirm button and dismissing the confirmation, verifying the correct result message is displayed.

Starting URL: https://the-internet.herokuapp.com/javascript_alerts

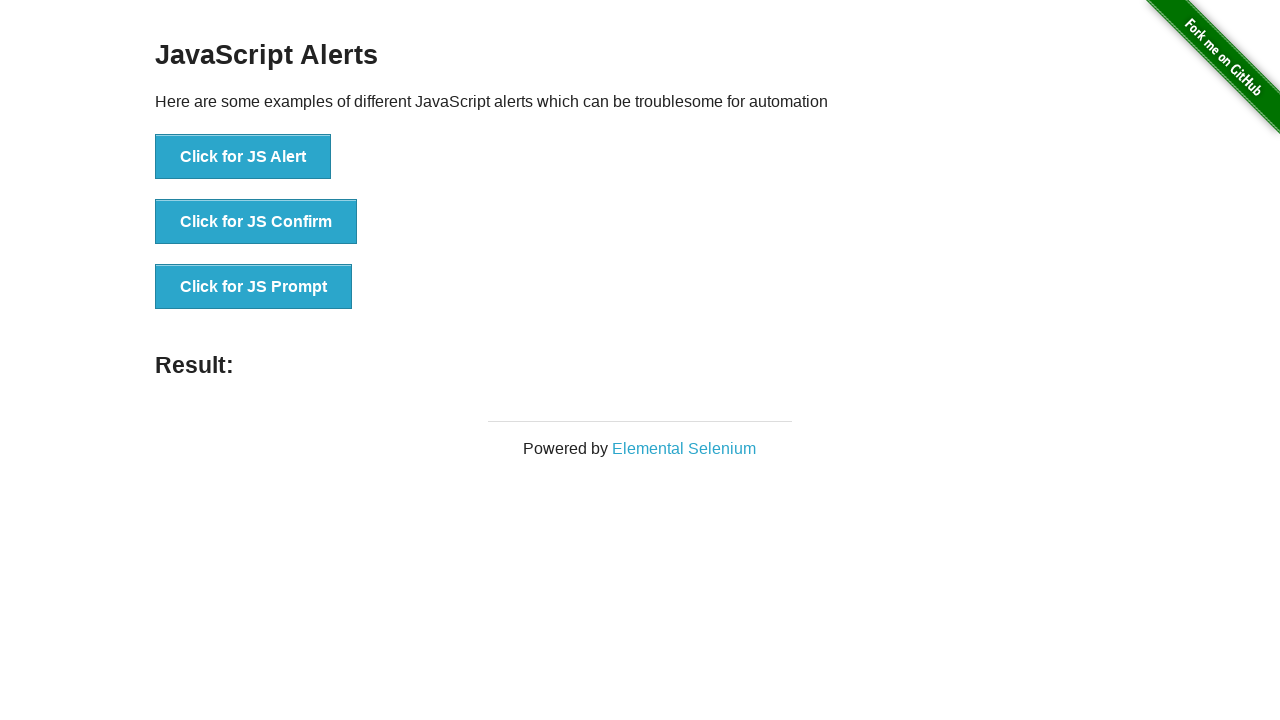

Set up dialog handler to dismiss confirmation
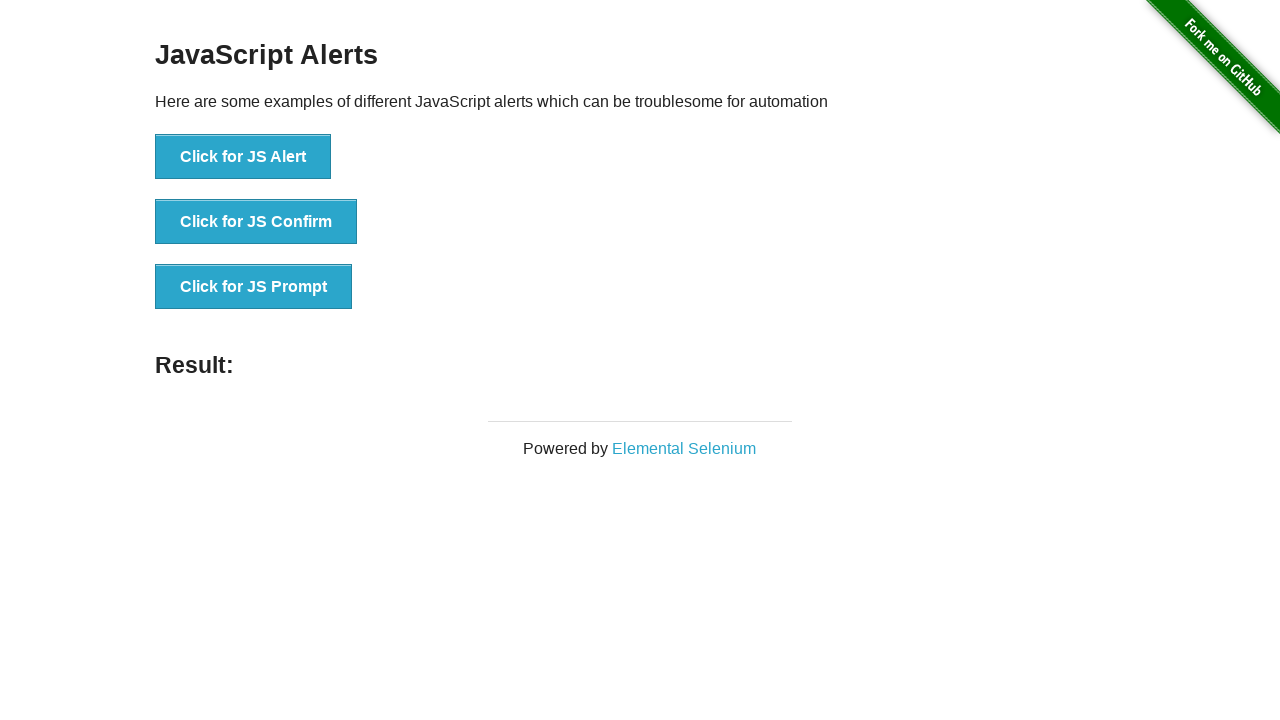

Clicked the JS Confirm button at (256, 222) on button[onclick='jsConfirm()']
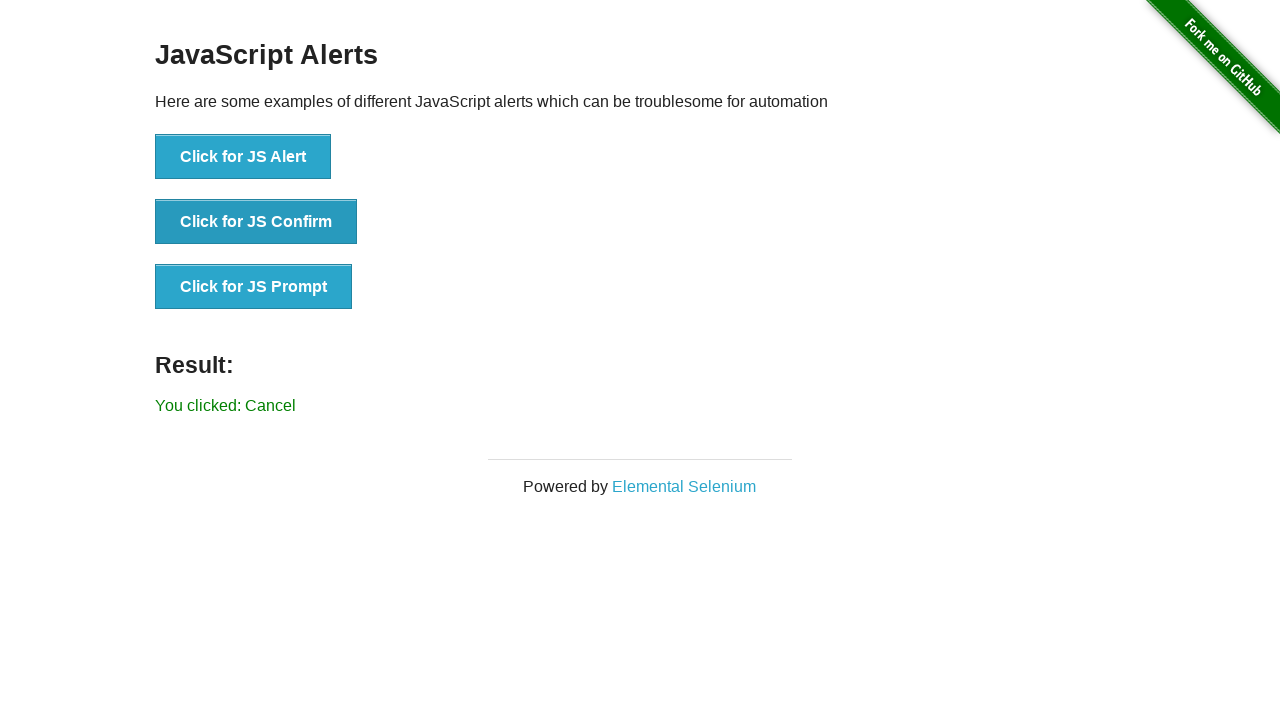

Result message element loaded
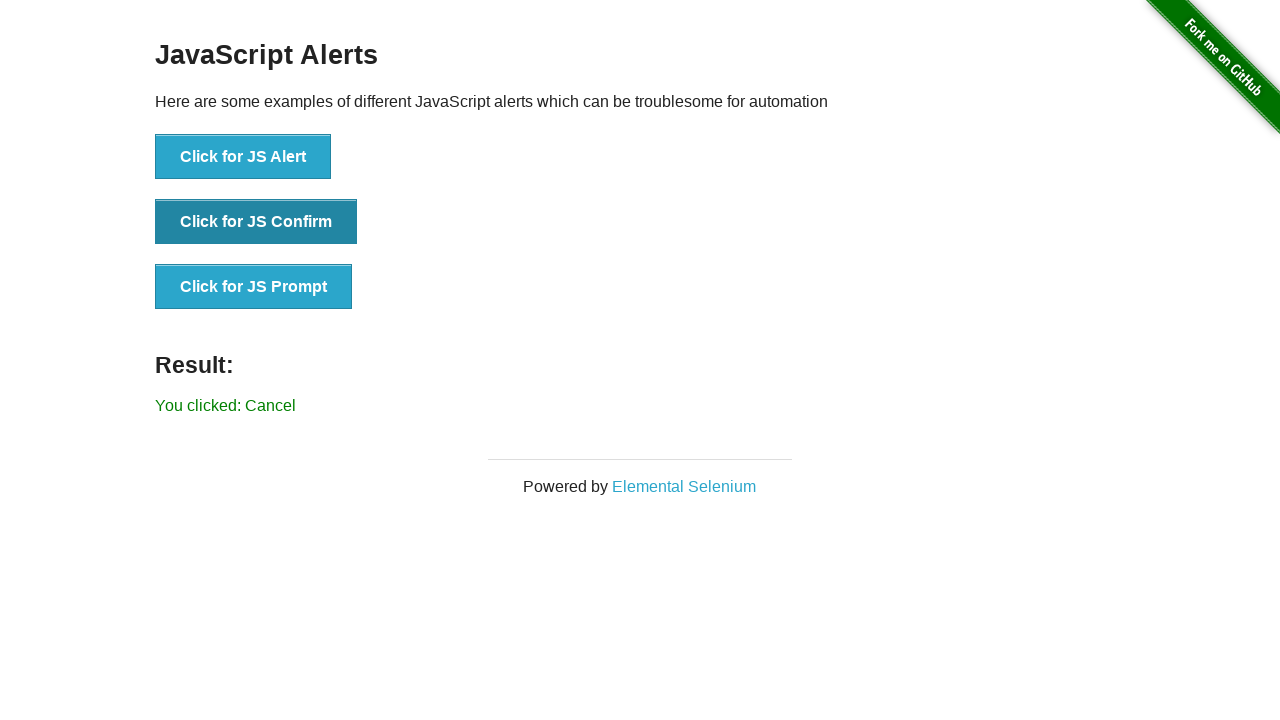

Retrieved result text: 'You clicked: Cancel'
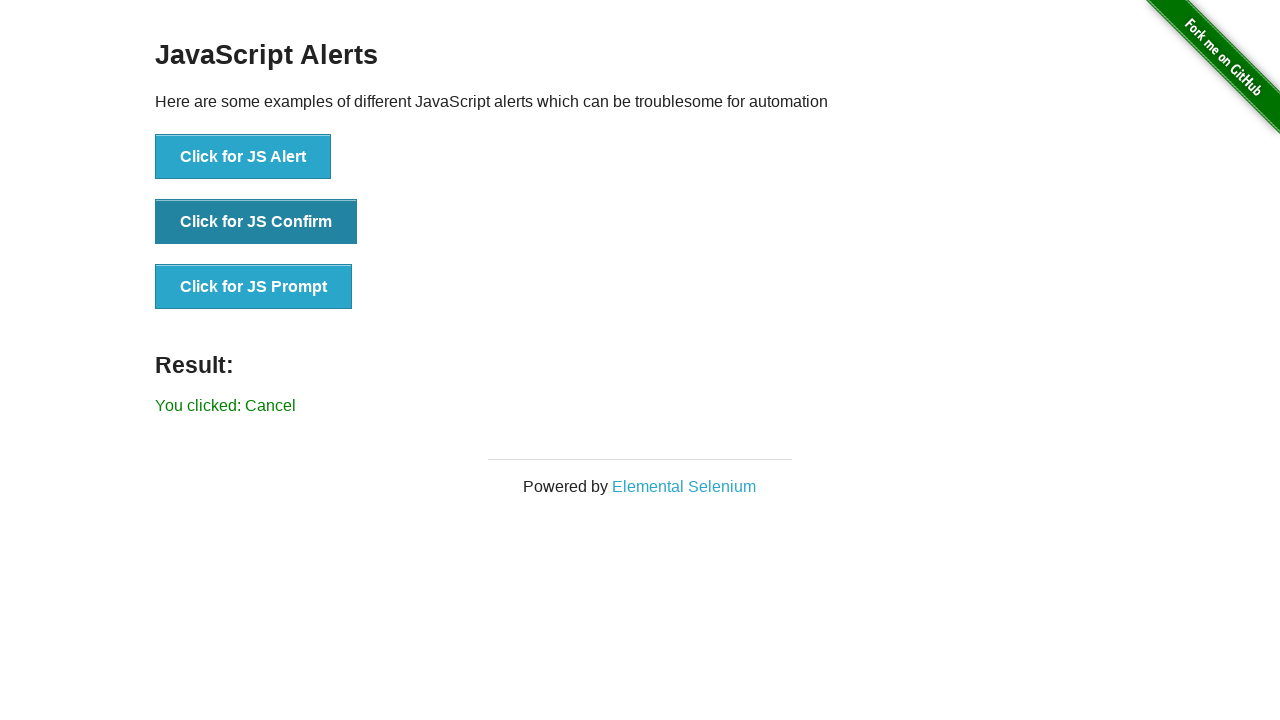

Verified result message is 'You clicked: Cancel'
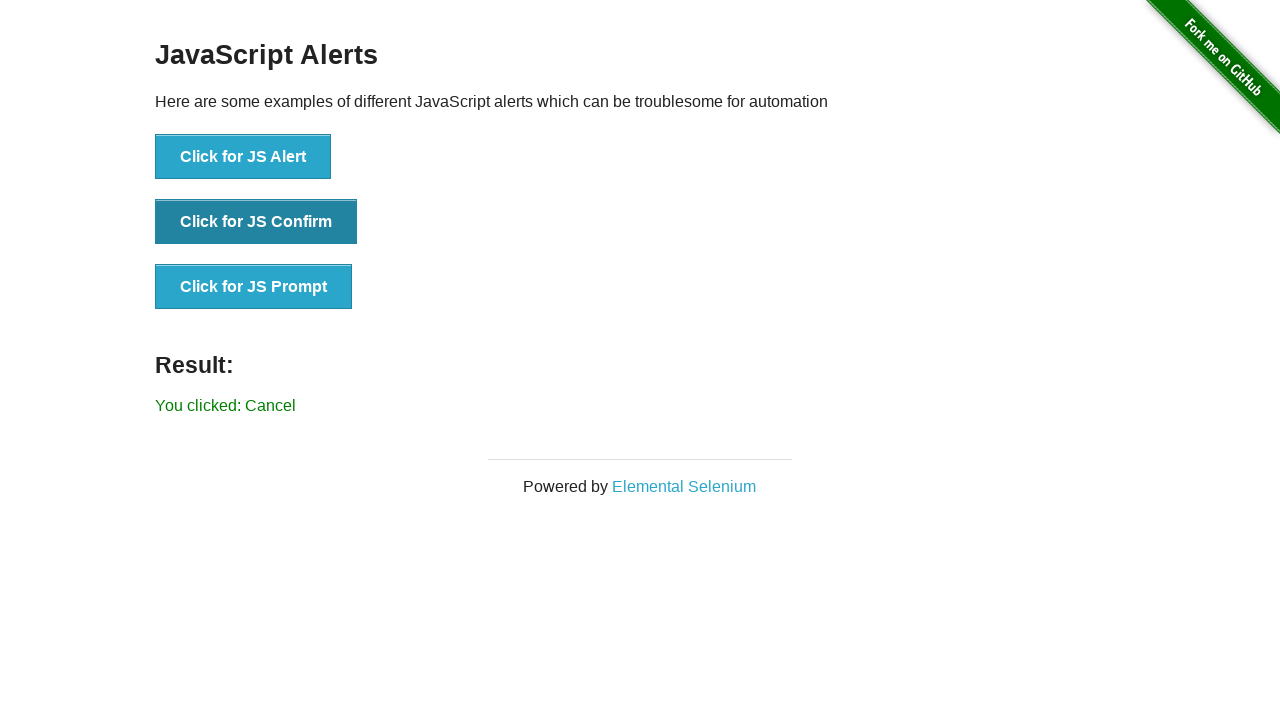

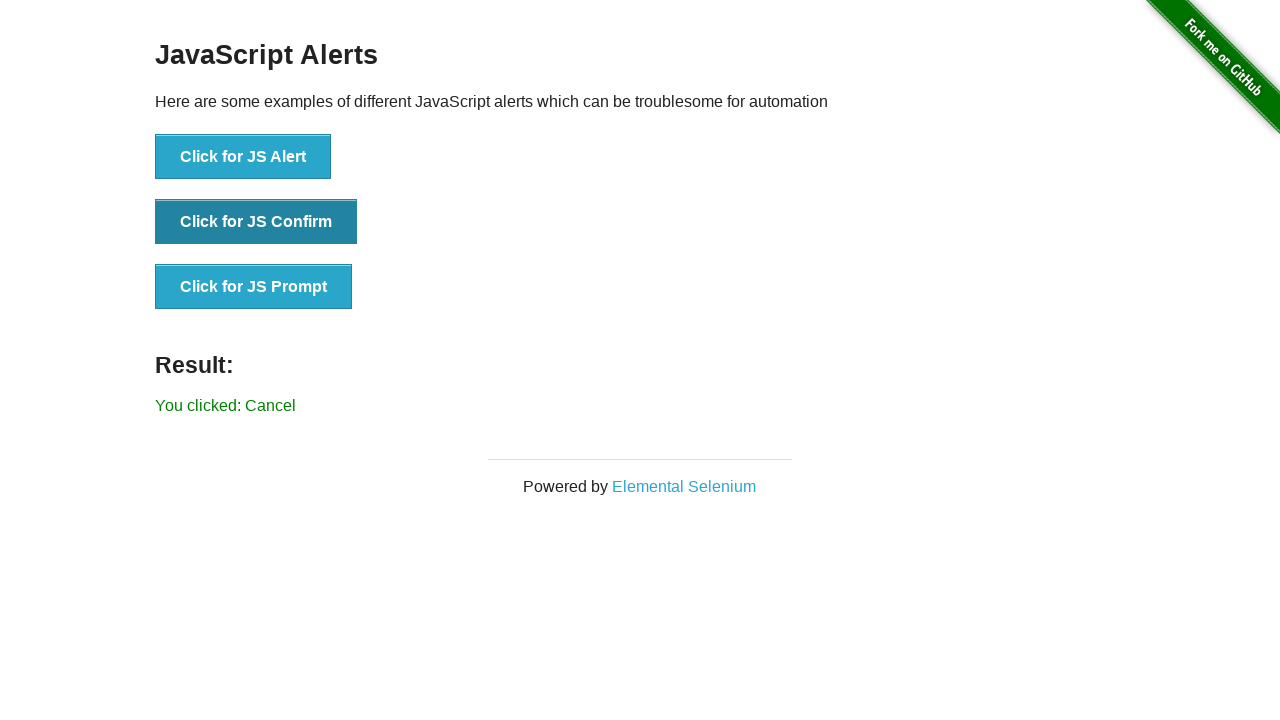